Tests simple alert functionality by clicking a button that triggers an alert and accepting it

Starting URL: https://letcode.in/alert

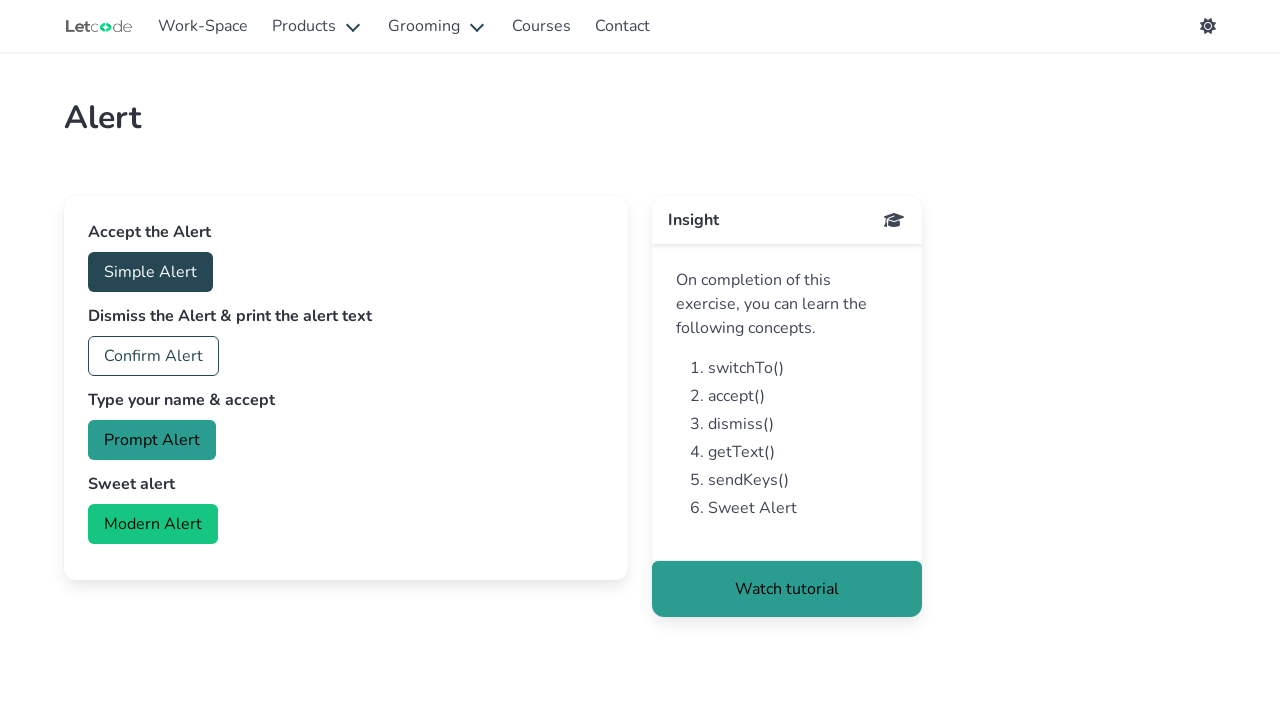

Clicked button to trigger simple alert at (150, 272) on #accept
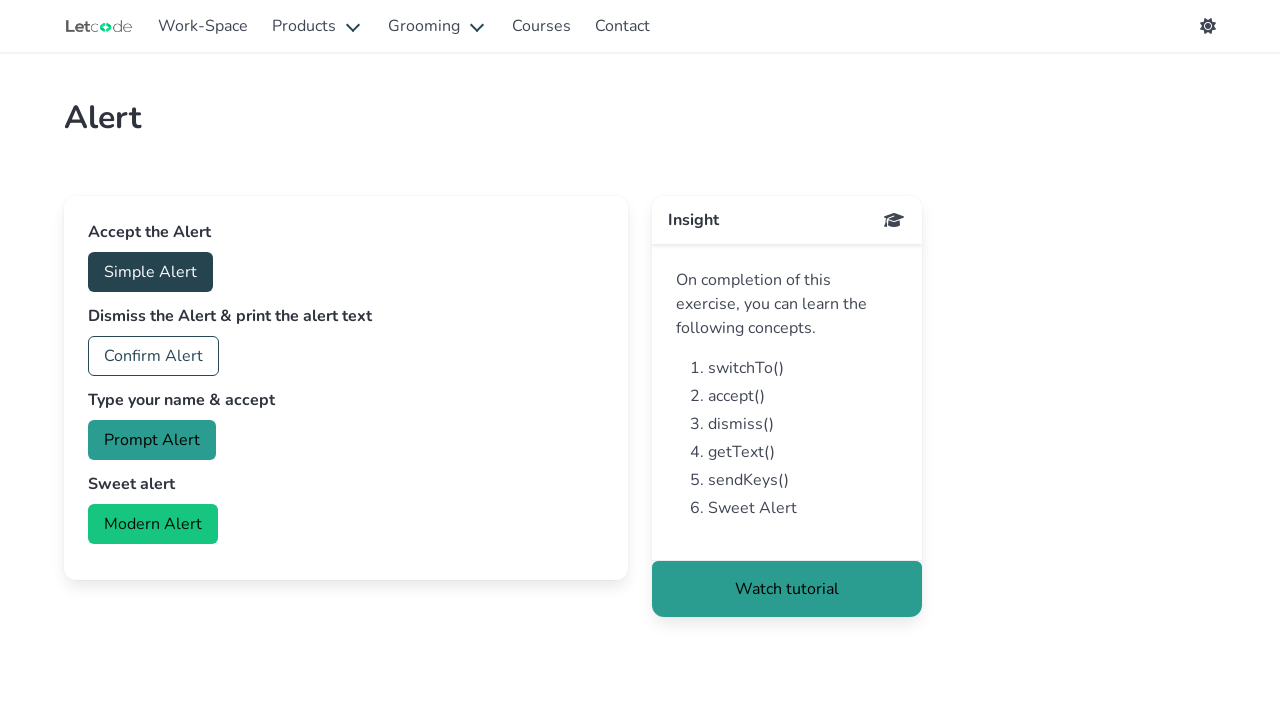

Set up dialog handler to accept alert
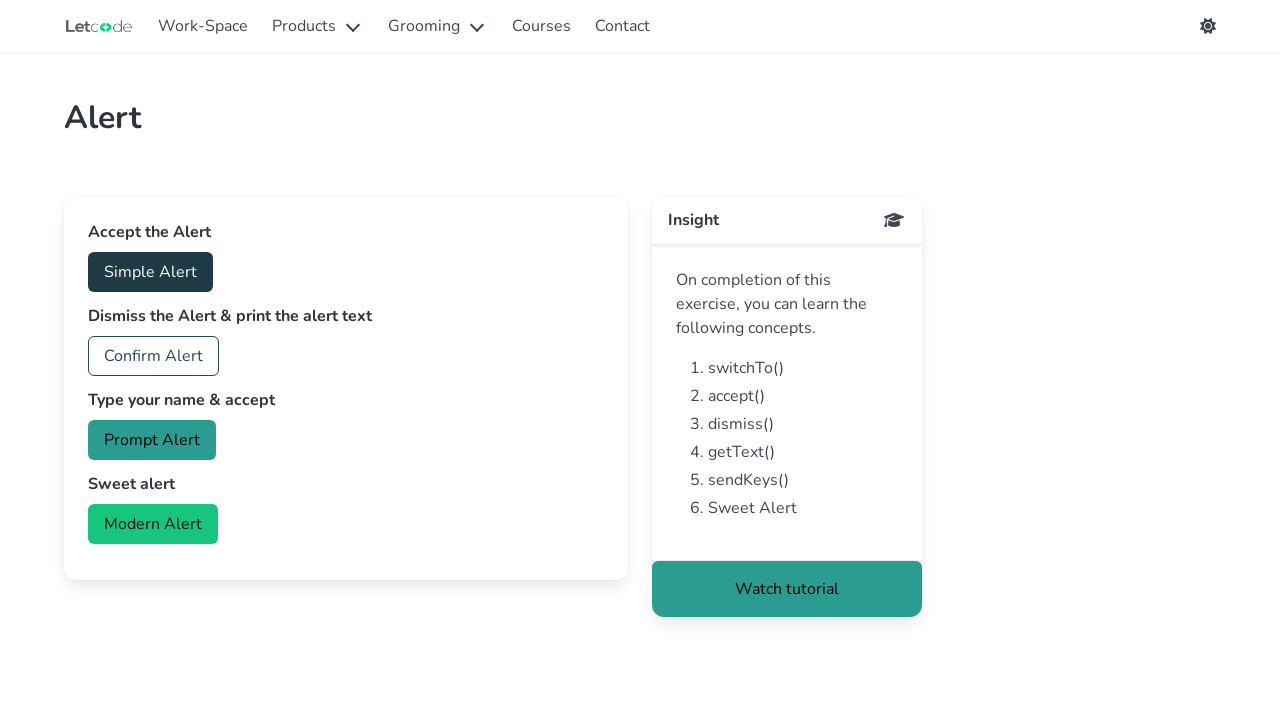

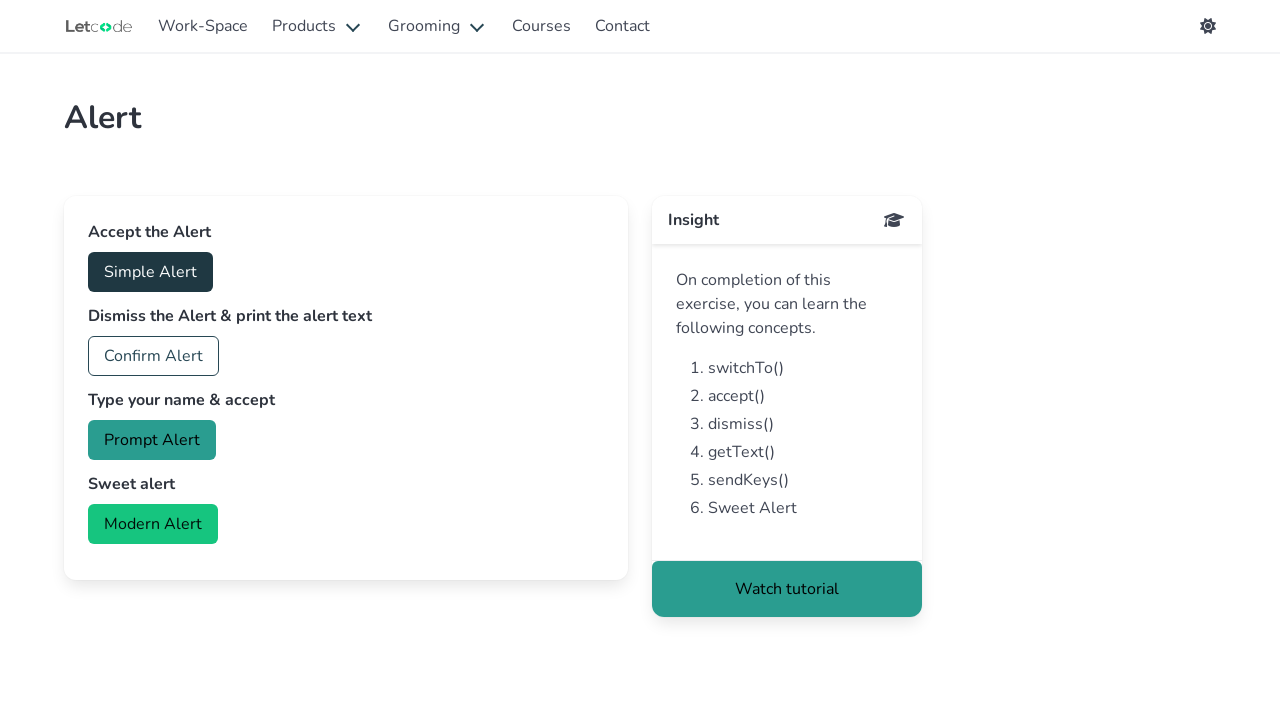